Navigates to a CSDN blog page and verifies that article links are present on the page

Starting URL: https://blog.csdn.net/lzw_java?type=blog

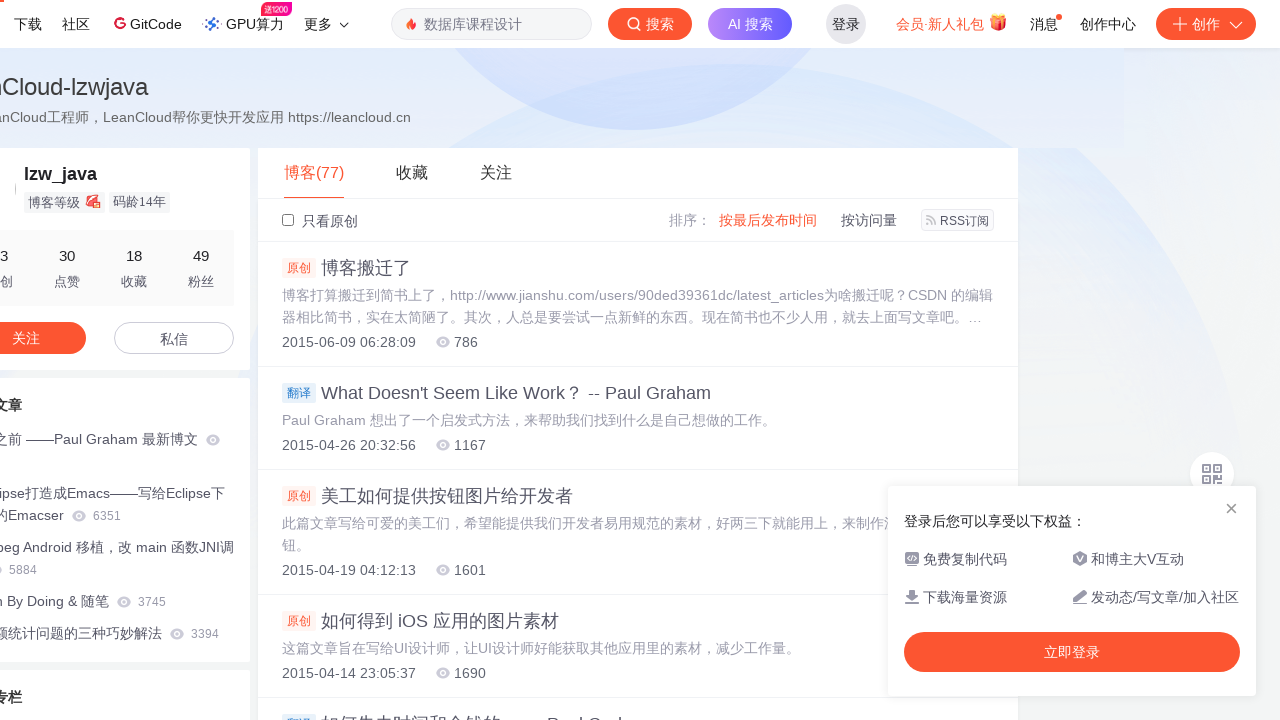

Waited for anchor tags to load on CSDN blog page
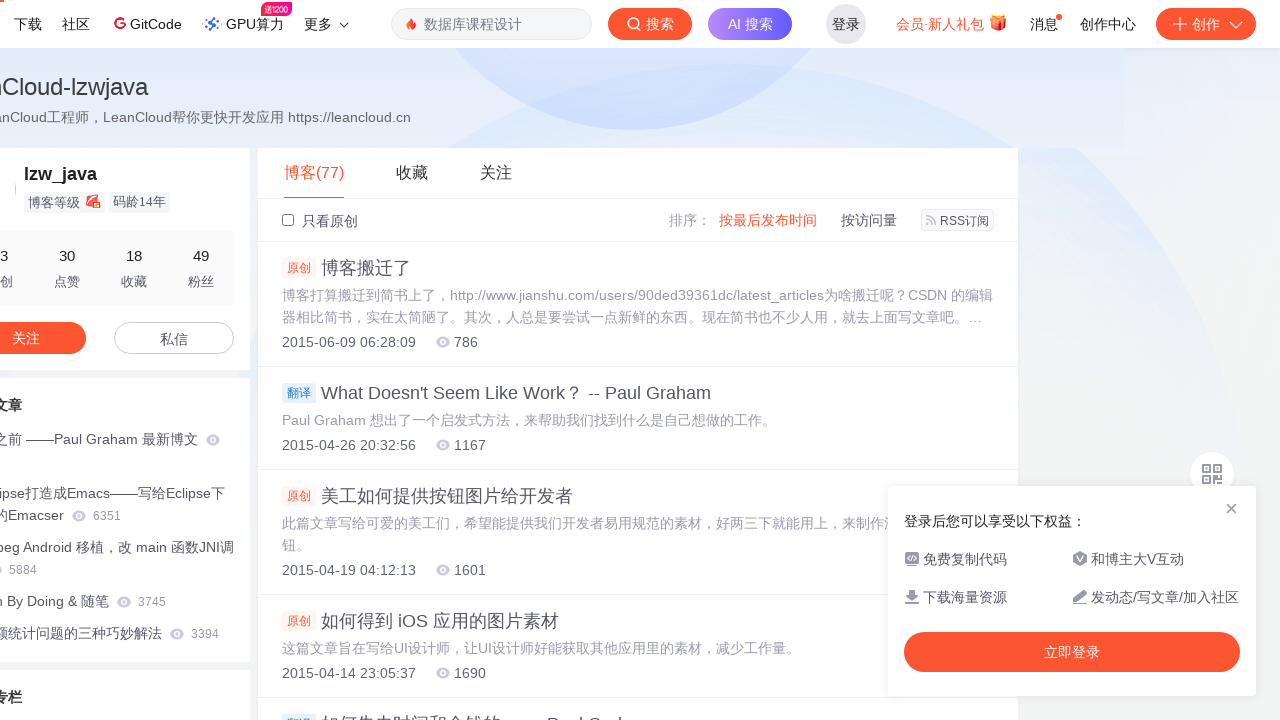

Verified article links with blog.csdn.net URLs are present on the page
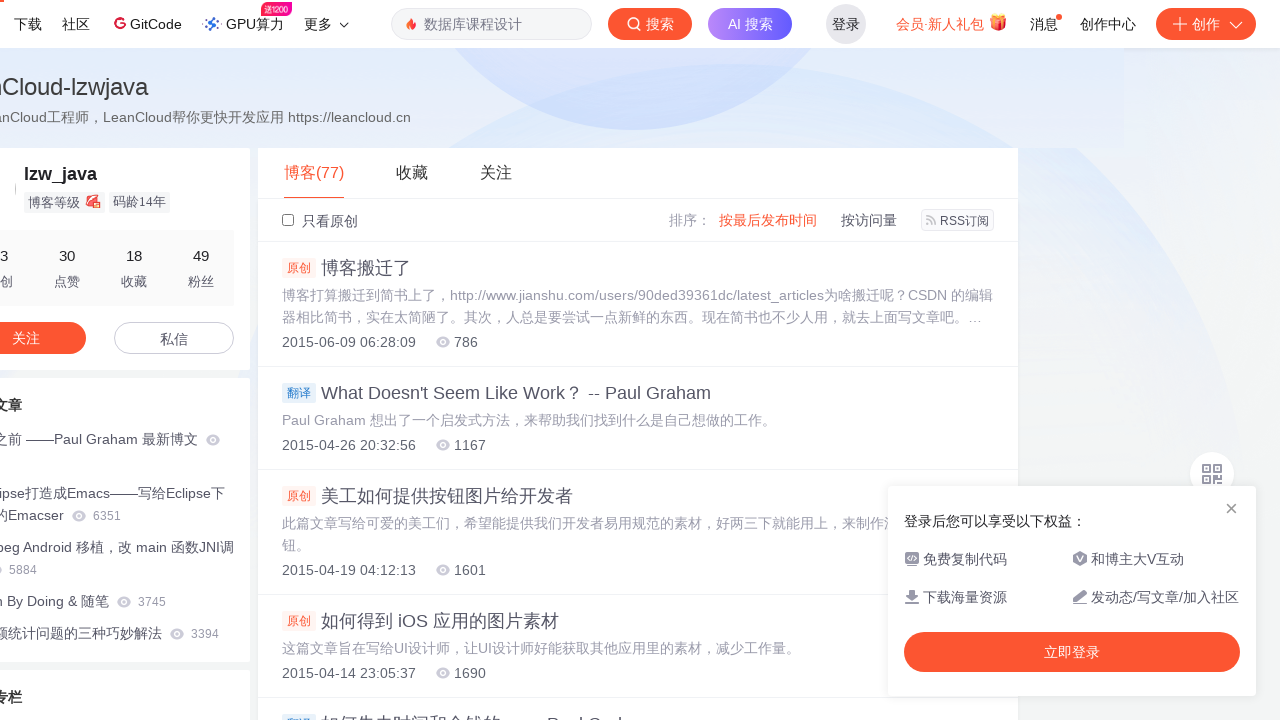

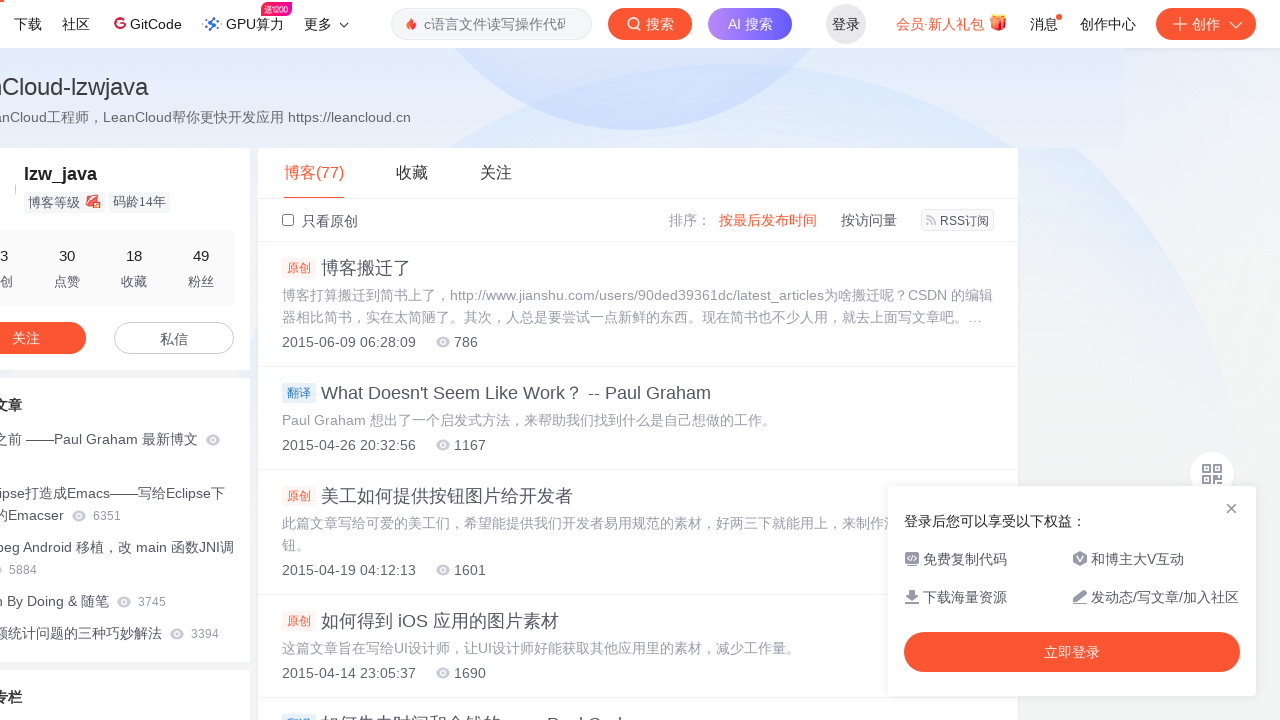